Tests that clicking on the seventh FAQ accordion item (heading-6) expands and displays its content

Starting URL: https://qa-scooter.praktikum-services.ru/

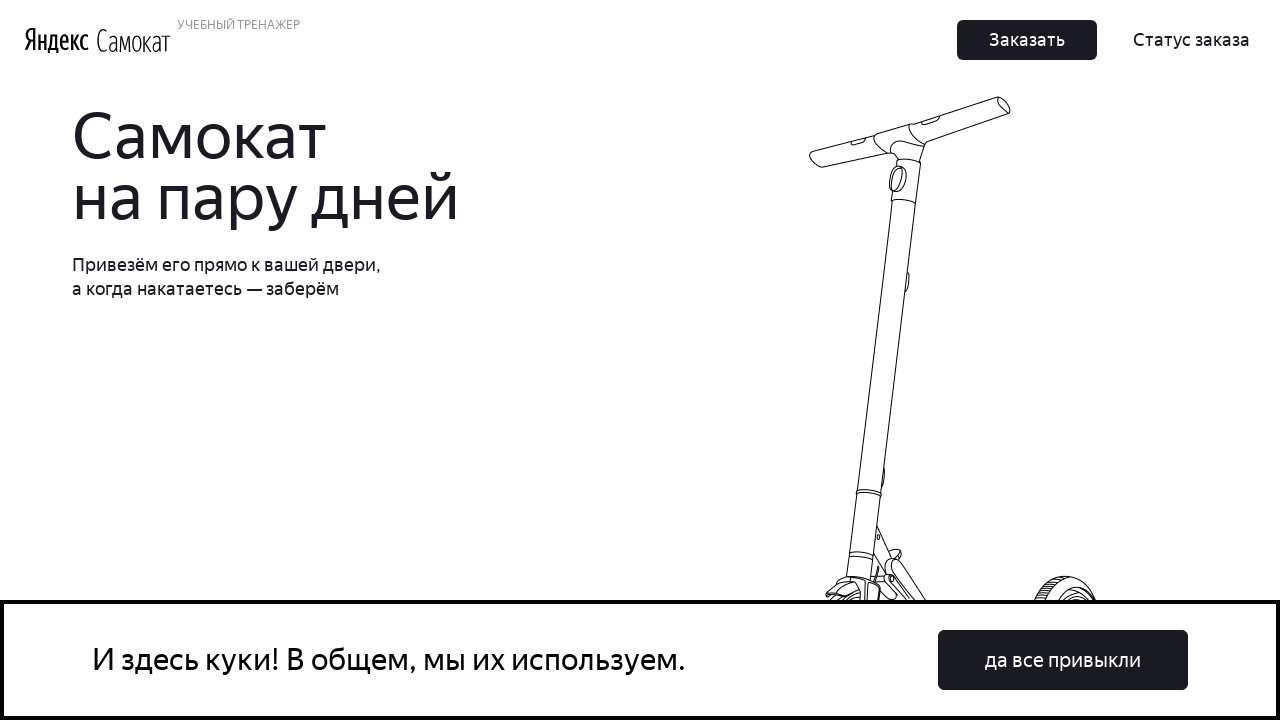

Waited for seventh FAQ accordion heading (heading-6) to be visible
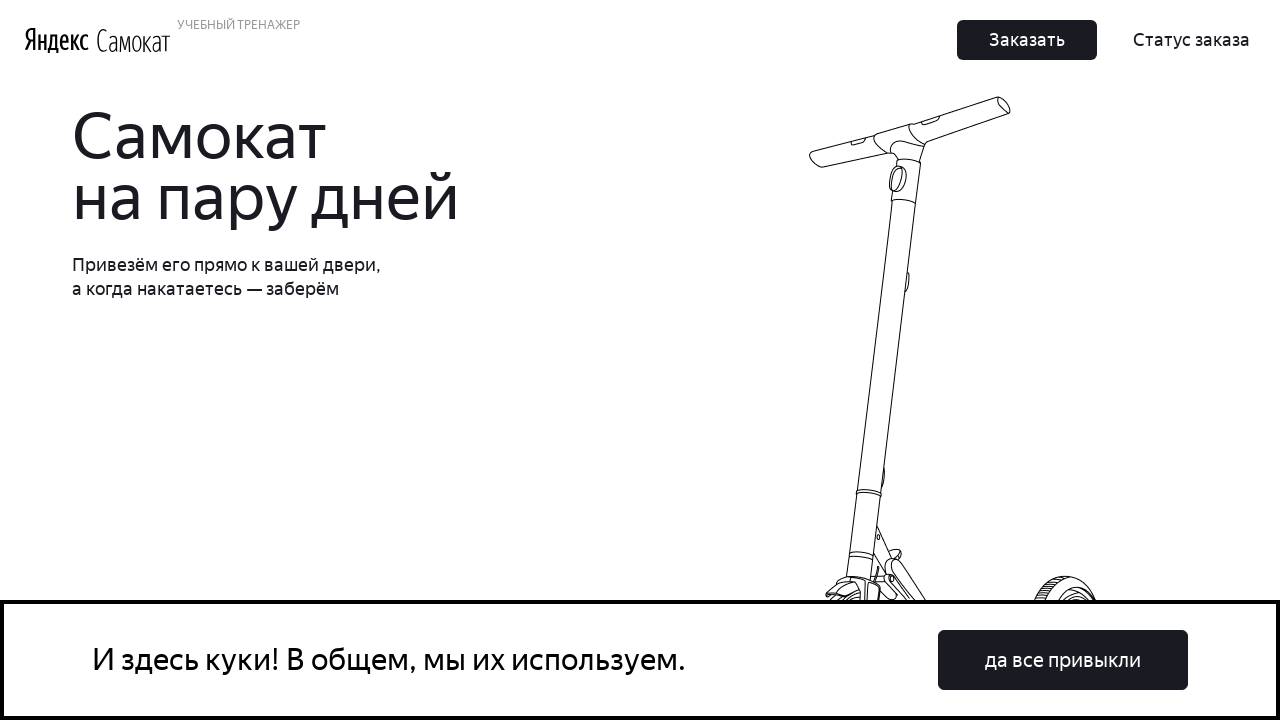

Scrolled to seventh FAQ accordion heading into view
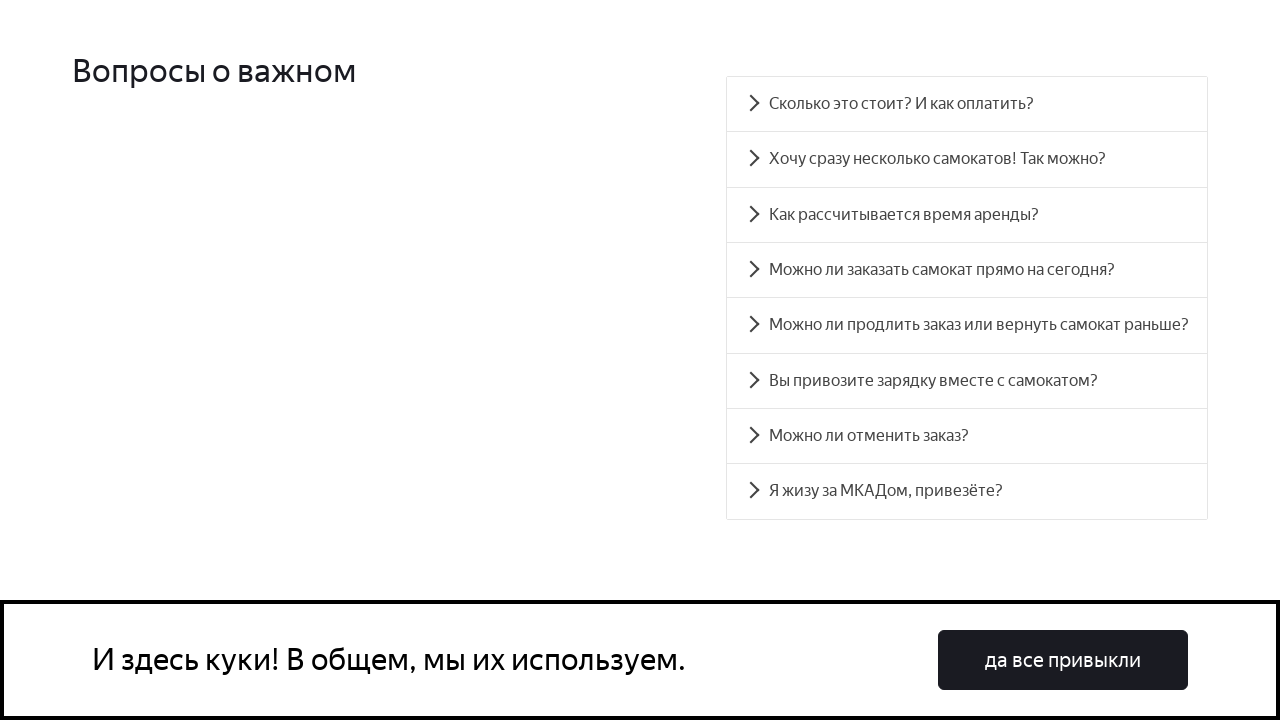

Clicked on seventh FAQ accordion heading (heading-6) to expand it at (967, 436) on #accordion__heading-6
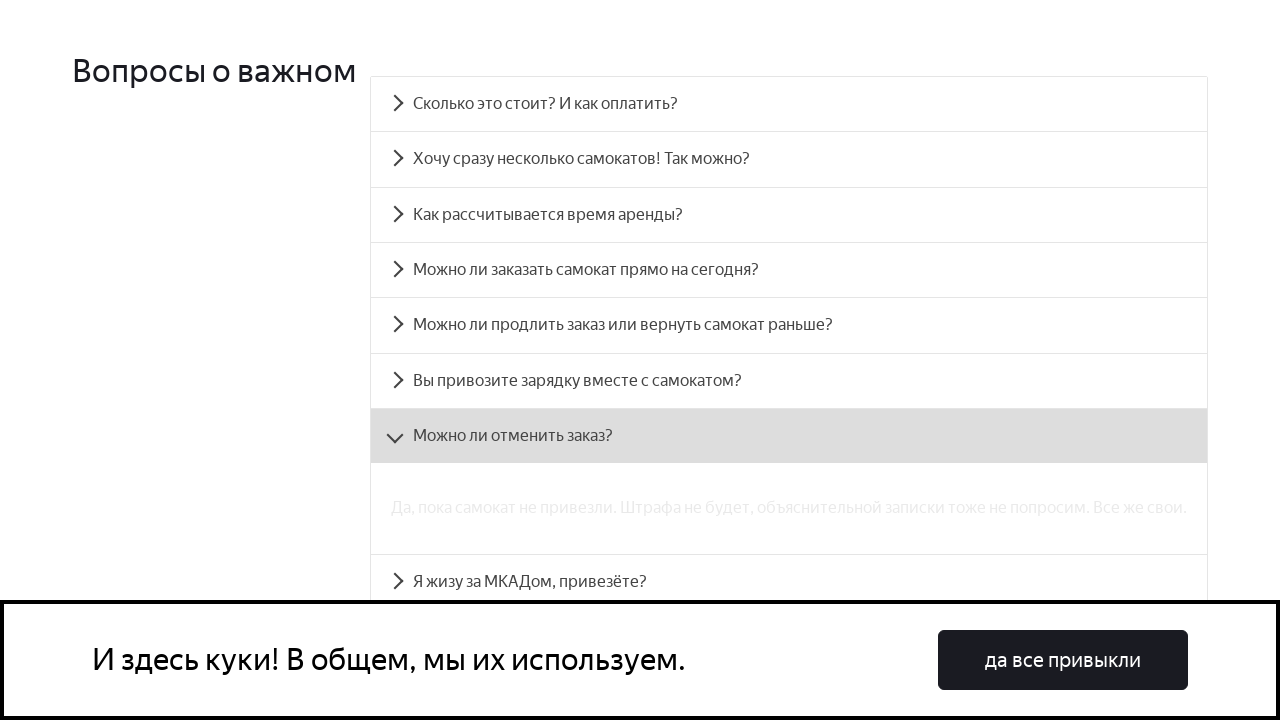

Verified that seventh FAQ accordion content is now visible and expanded
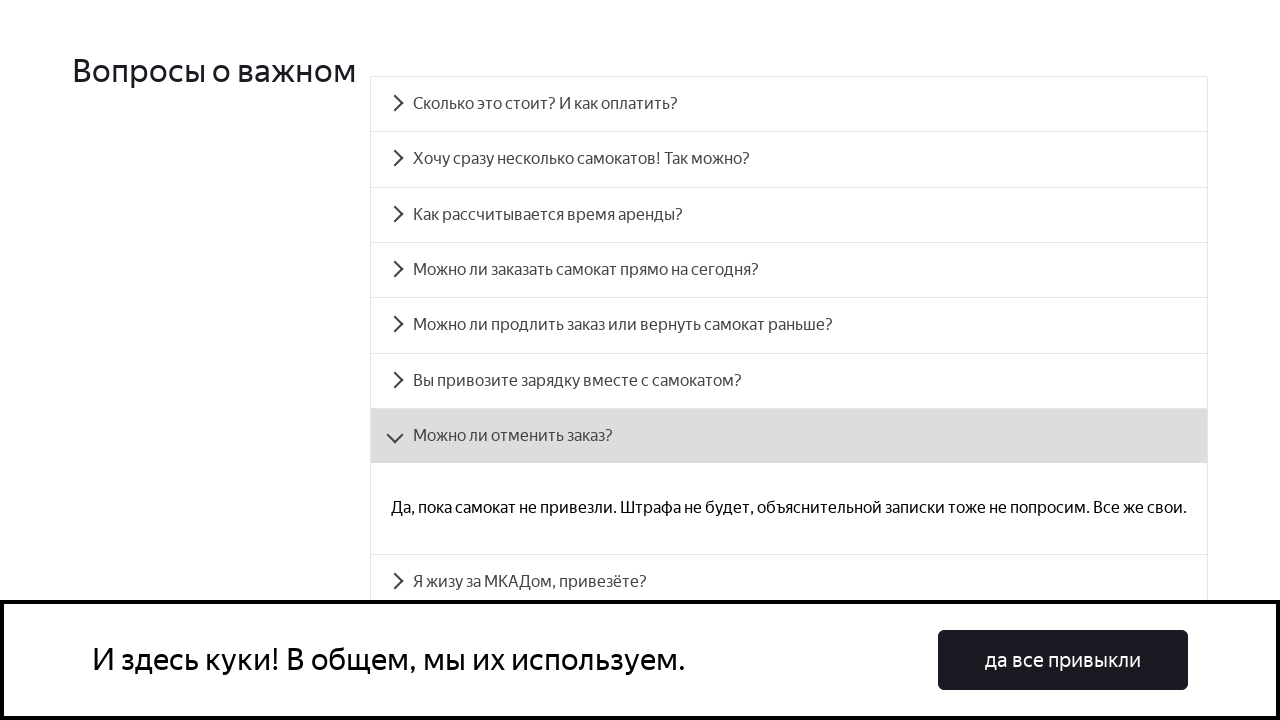

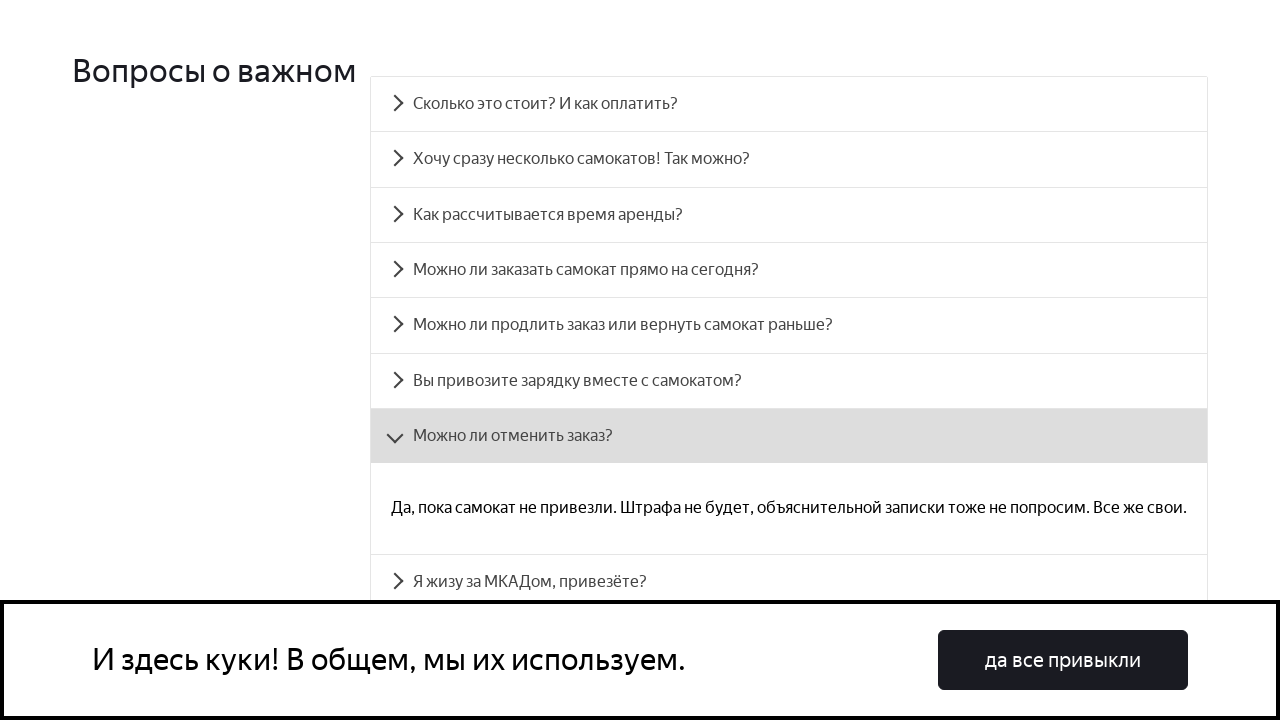